Tests explicit wait functionality by waiting for an image element to appear on a page with delayed loading images

Starting URL: https://bonigarcia.dev/selenium-webdriver-java/loading-images.html

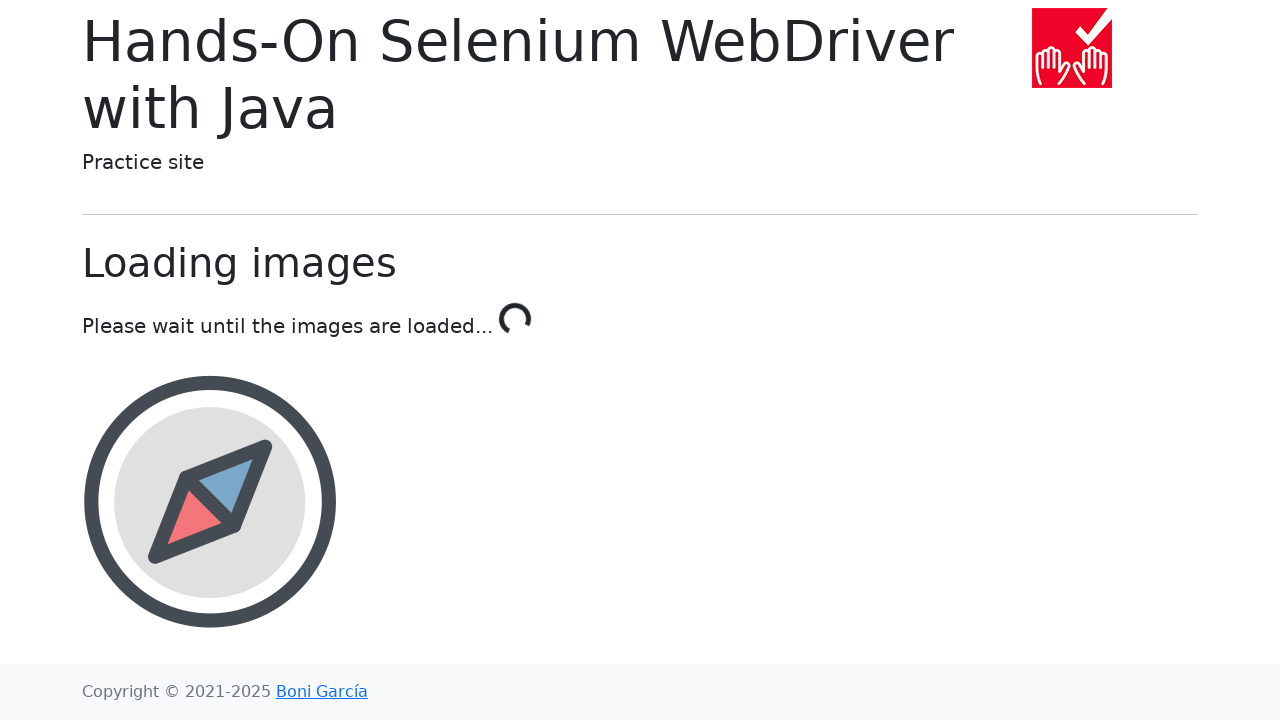

Waited for landscape image element to appear on page with delayed loading images
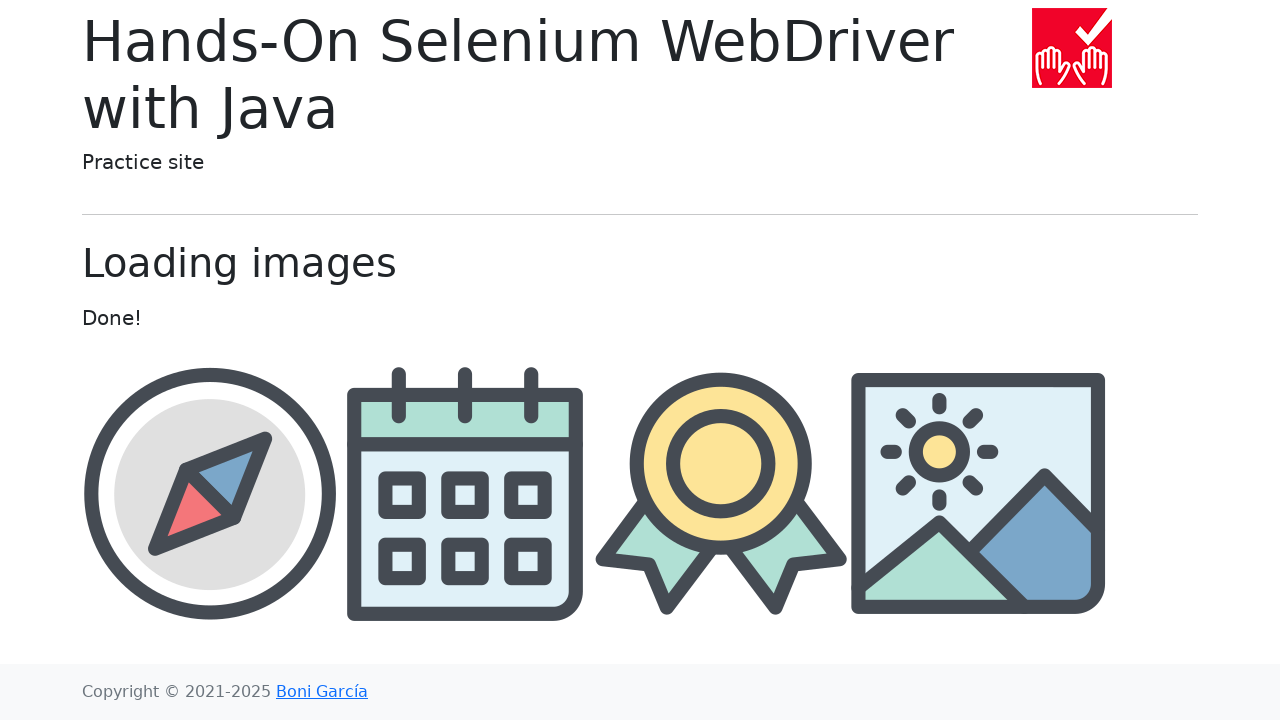

Retrieved src attribute from landscape image element
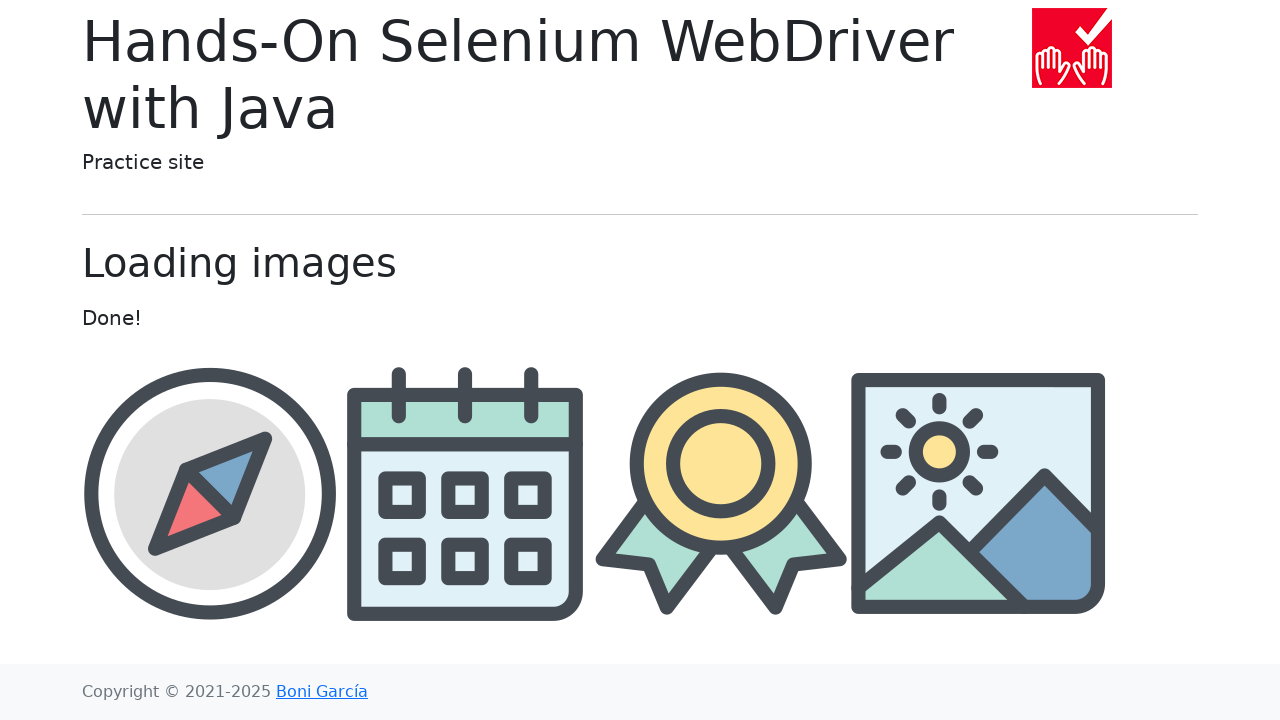

Verified that image src contains 'landscape'
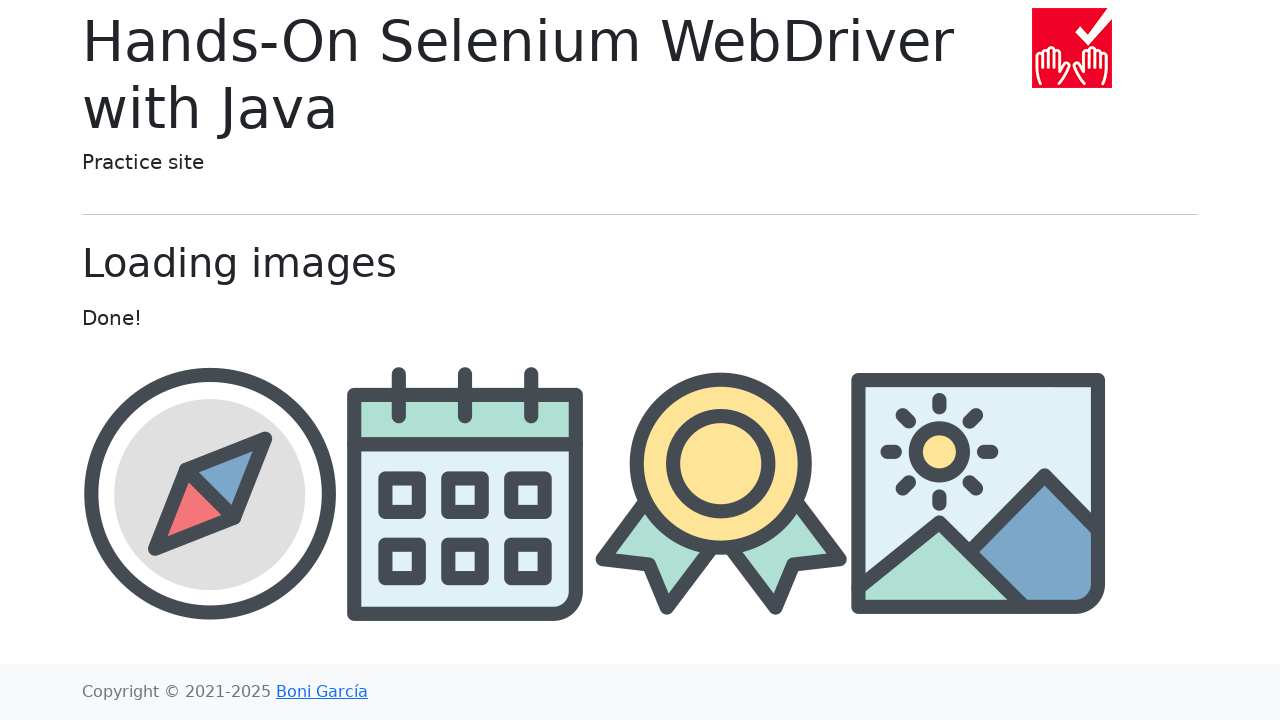

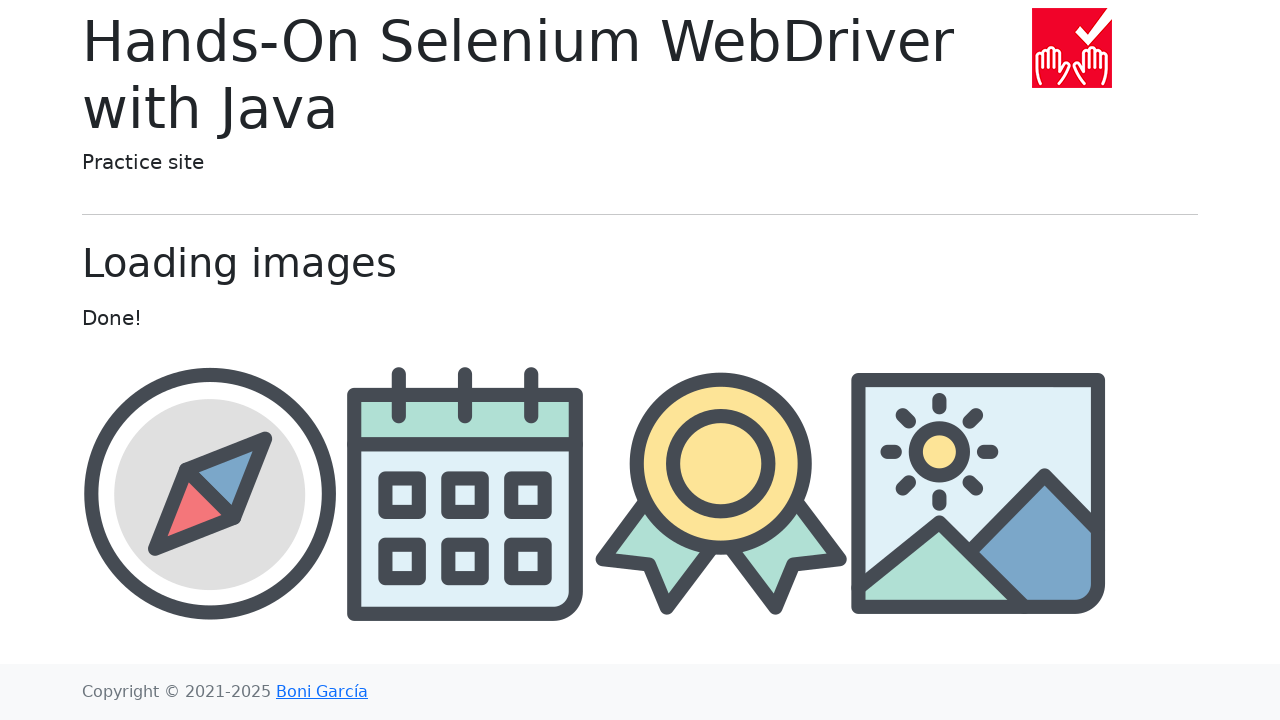